Tests dropdown select functionality by iterating through options and selecting "Option 2" from a dropdown menu

Starting URL: https://trytestingthis.netlify.app/

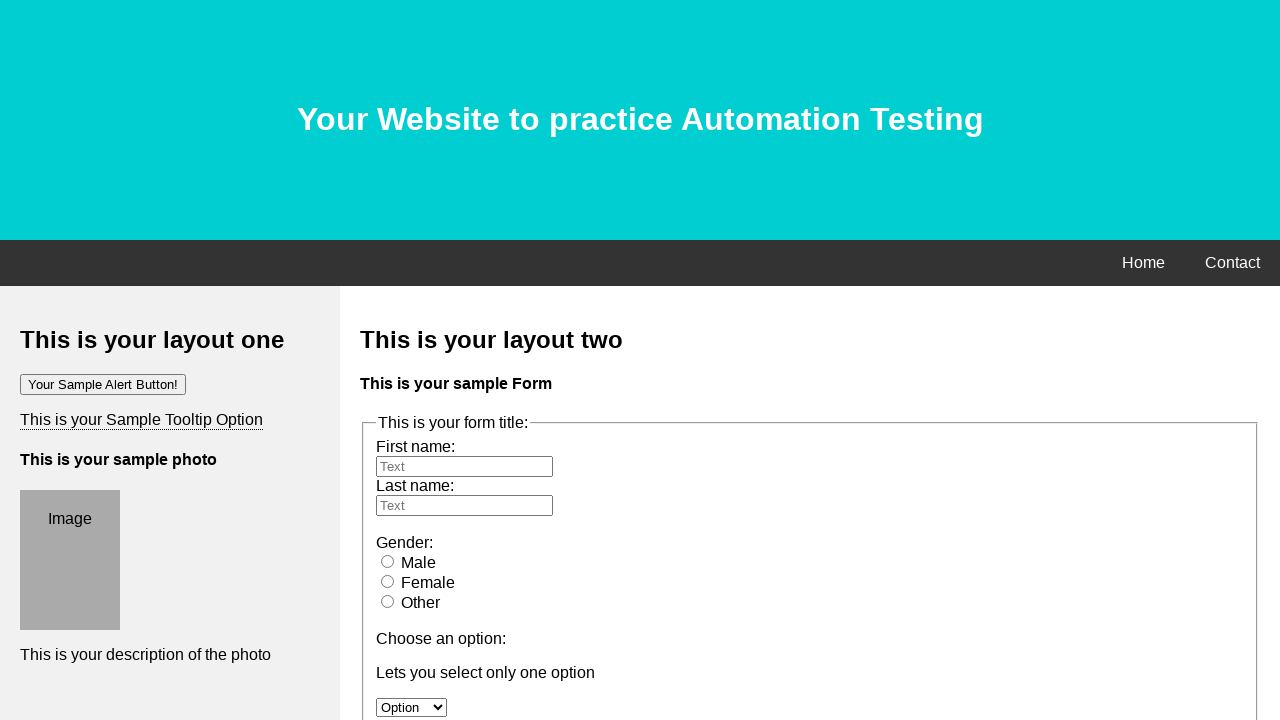

Waited for dropdown menu to be visible
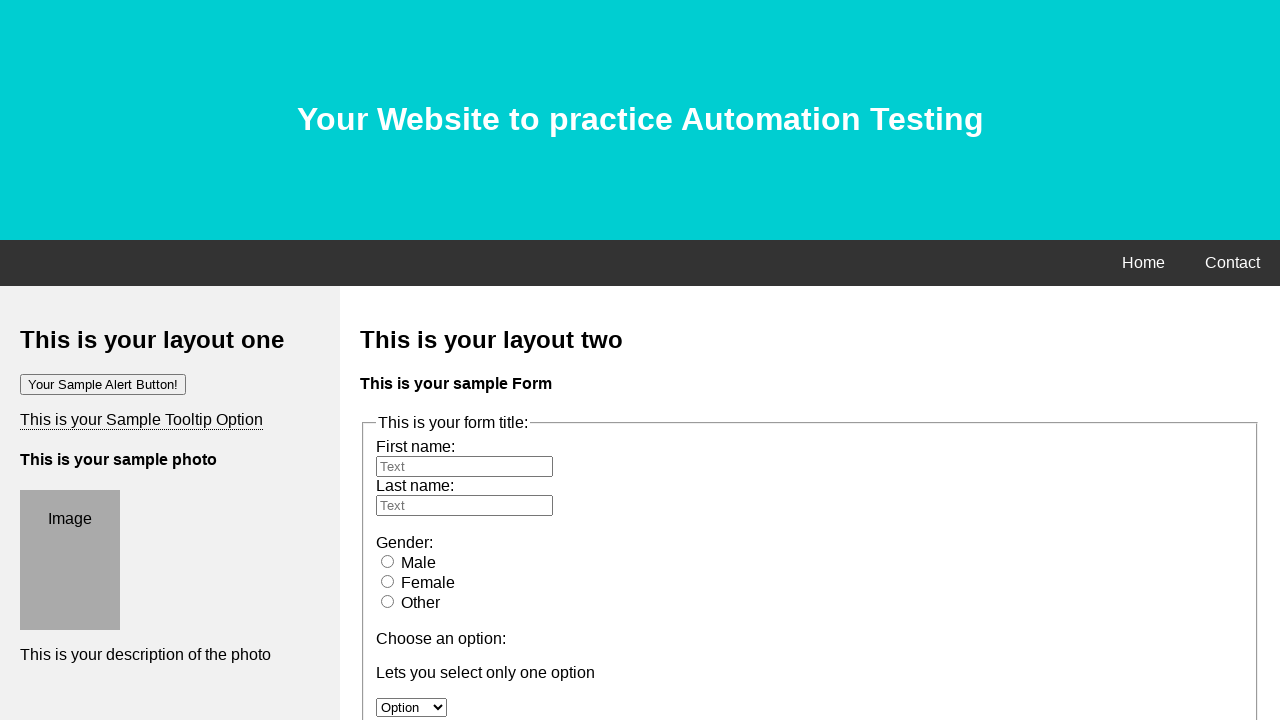

Selected 'Option 2' from dropdown menu on select#option
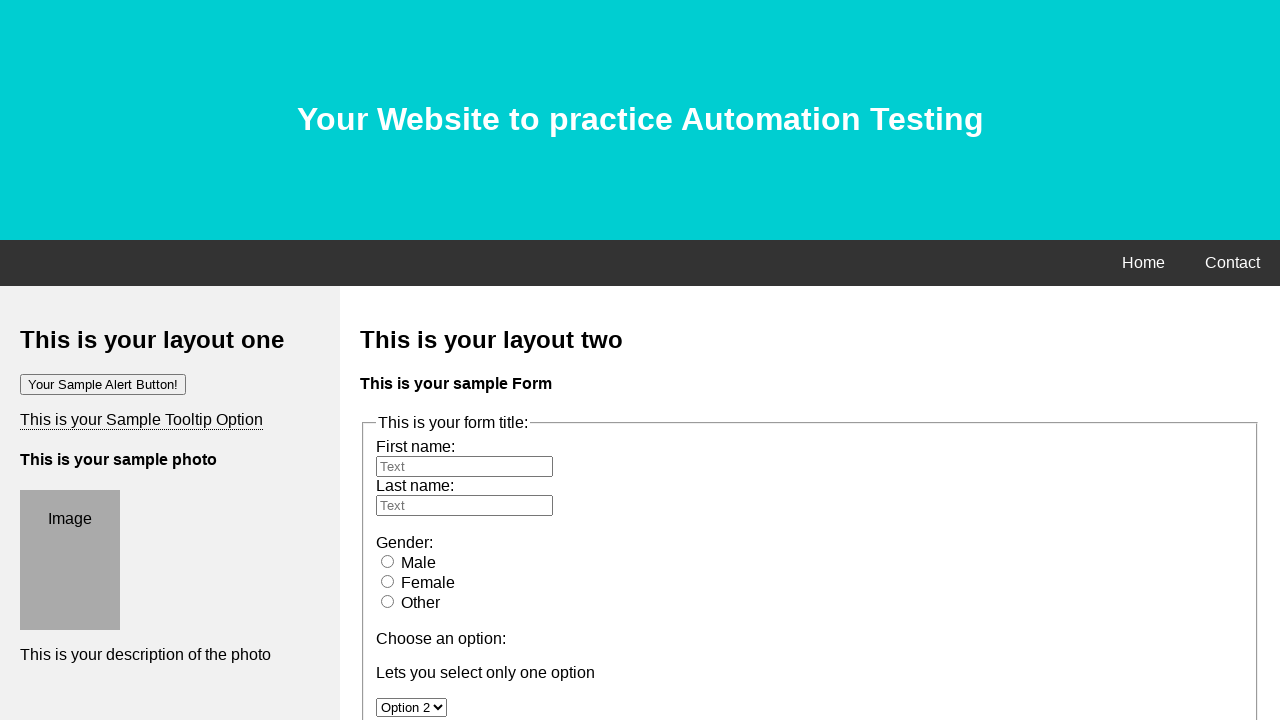

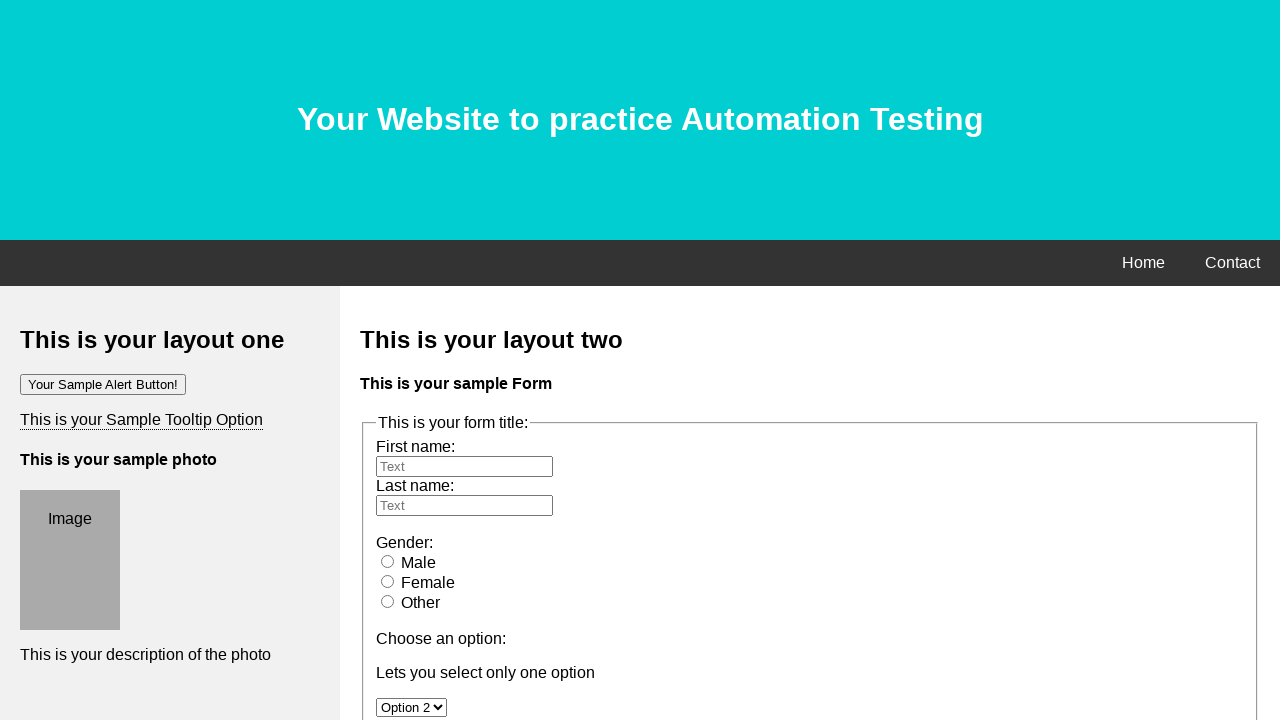